Tests page load by navigating to a WordPress blog with a timeout setting

Starting URL: https://seleniumatfingertips.wordpress.com/

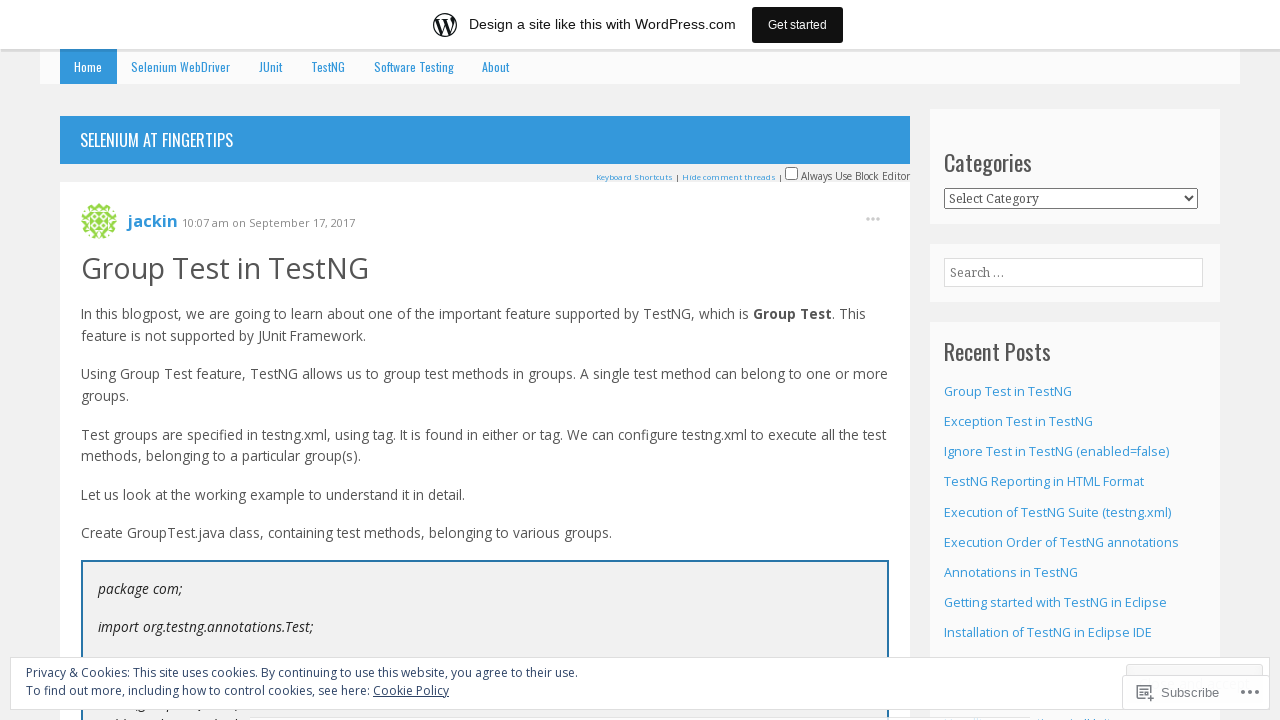

Waited for page load state on WordPress blog
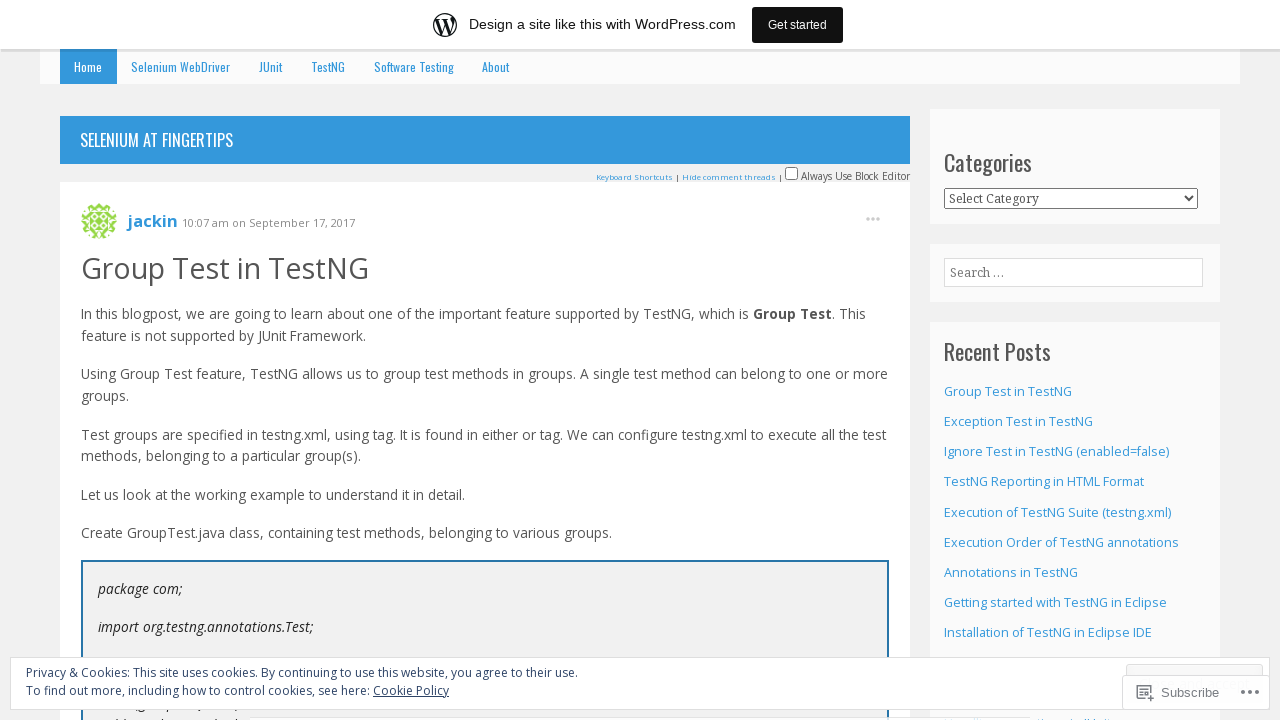

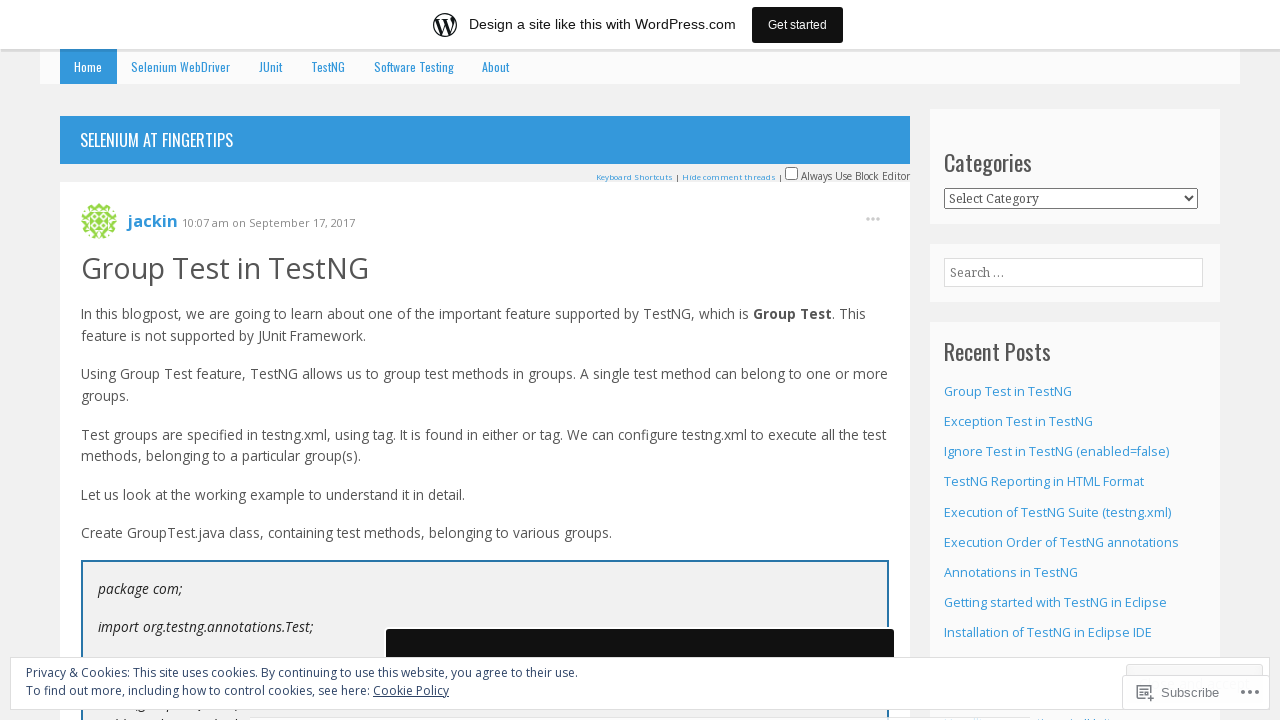